Tests browser navigation functionality by navigating to Tesla, using back/forward/refresh navigation, then navigating to a different site and performing window management operations

Starting URL: https://www.tesla.com

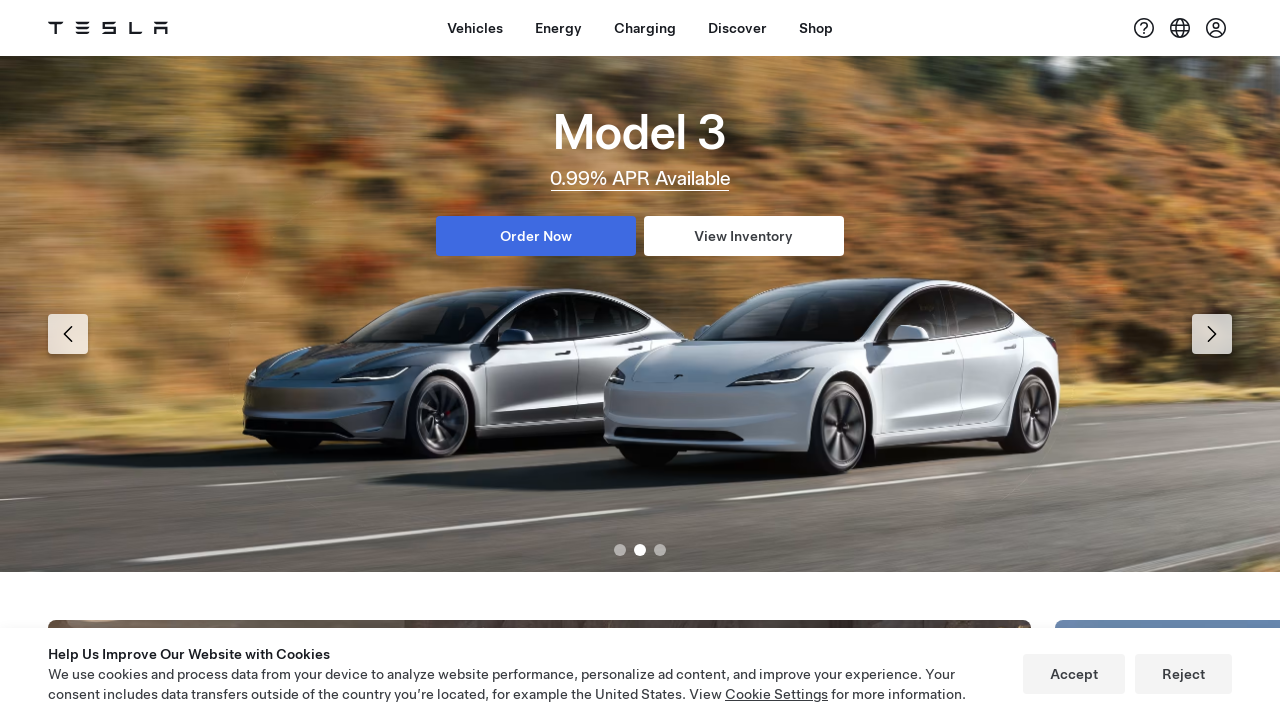

Navigated back to previous page
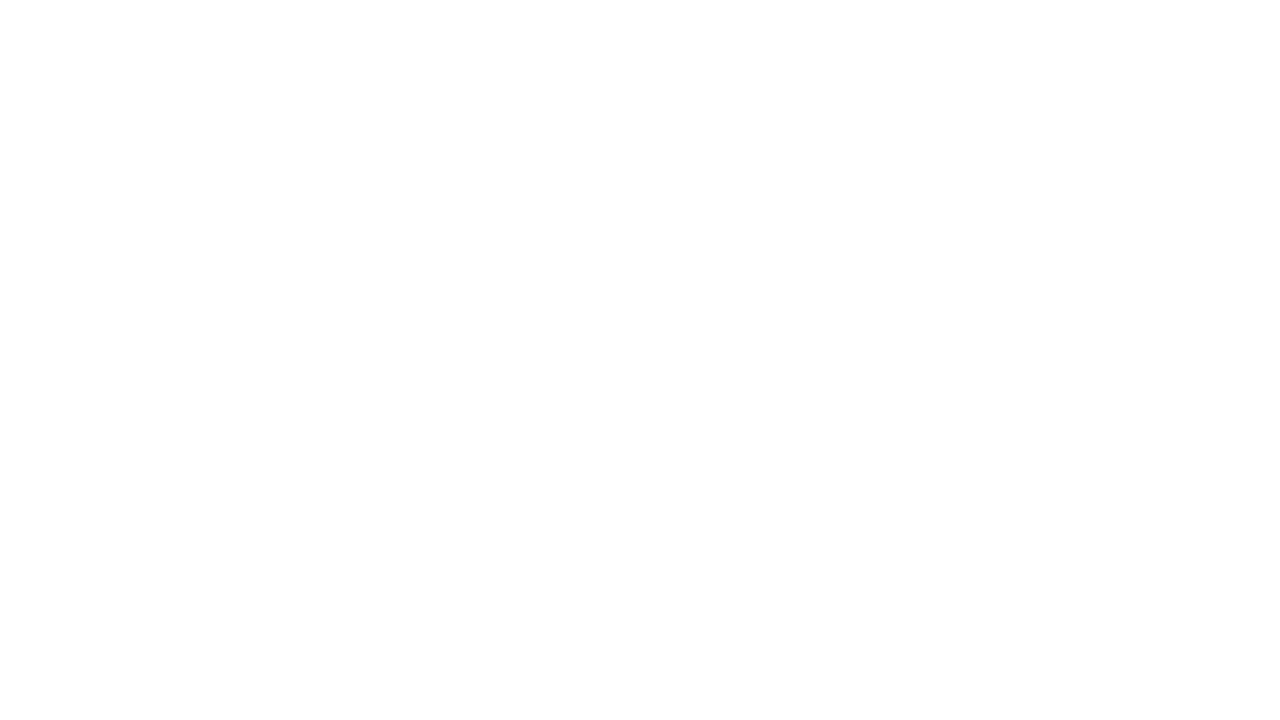

Navigated forward, returned to Tesla
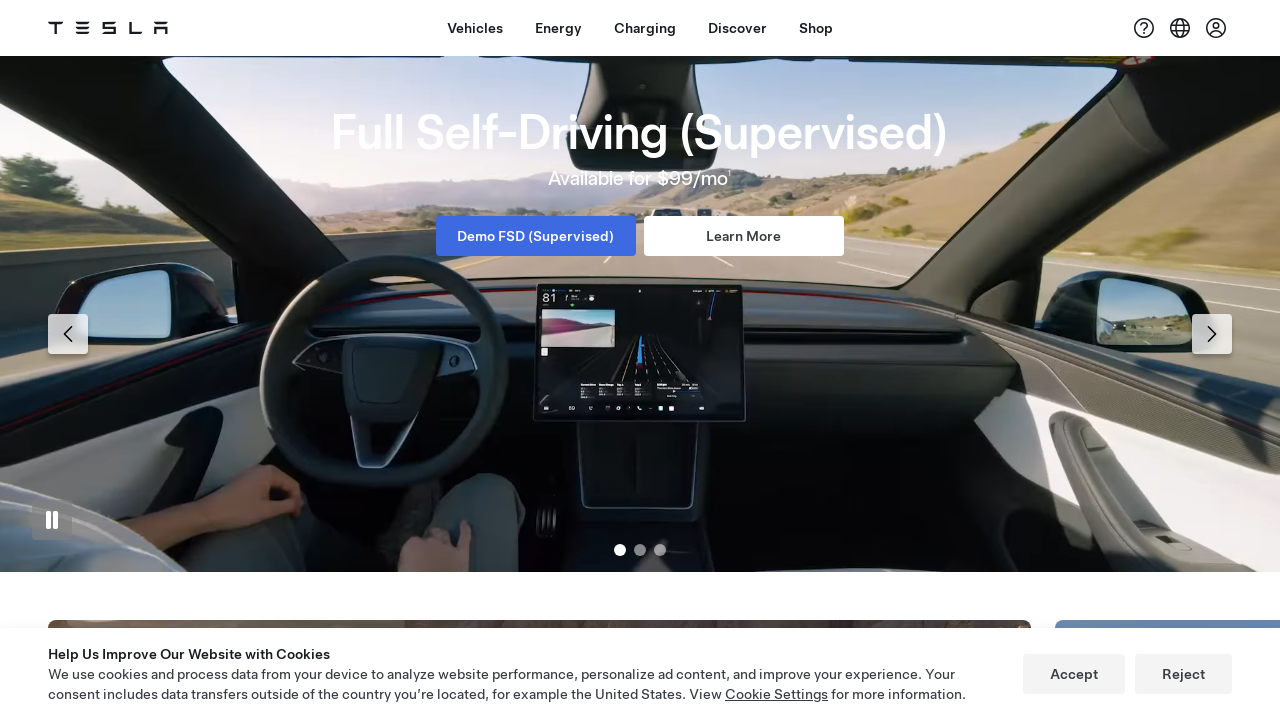

Refreshed Tesla page
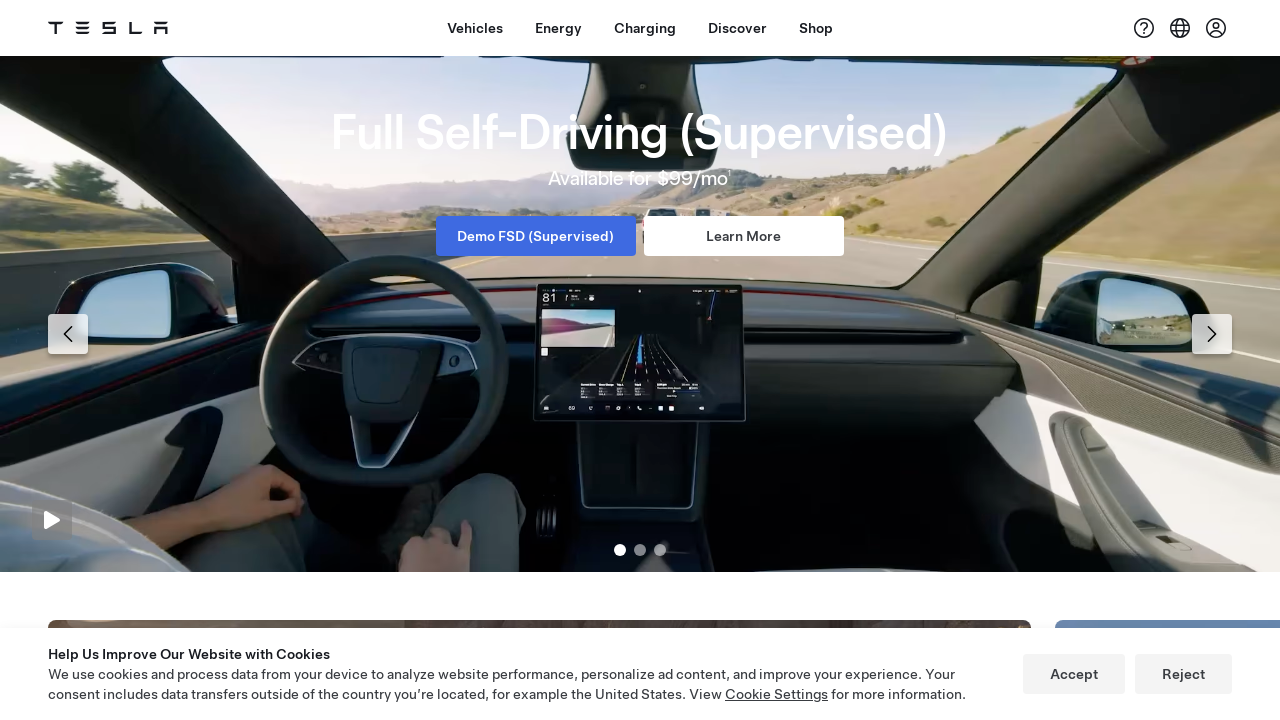

Navigated to https://www.melasoft.com
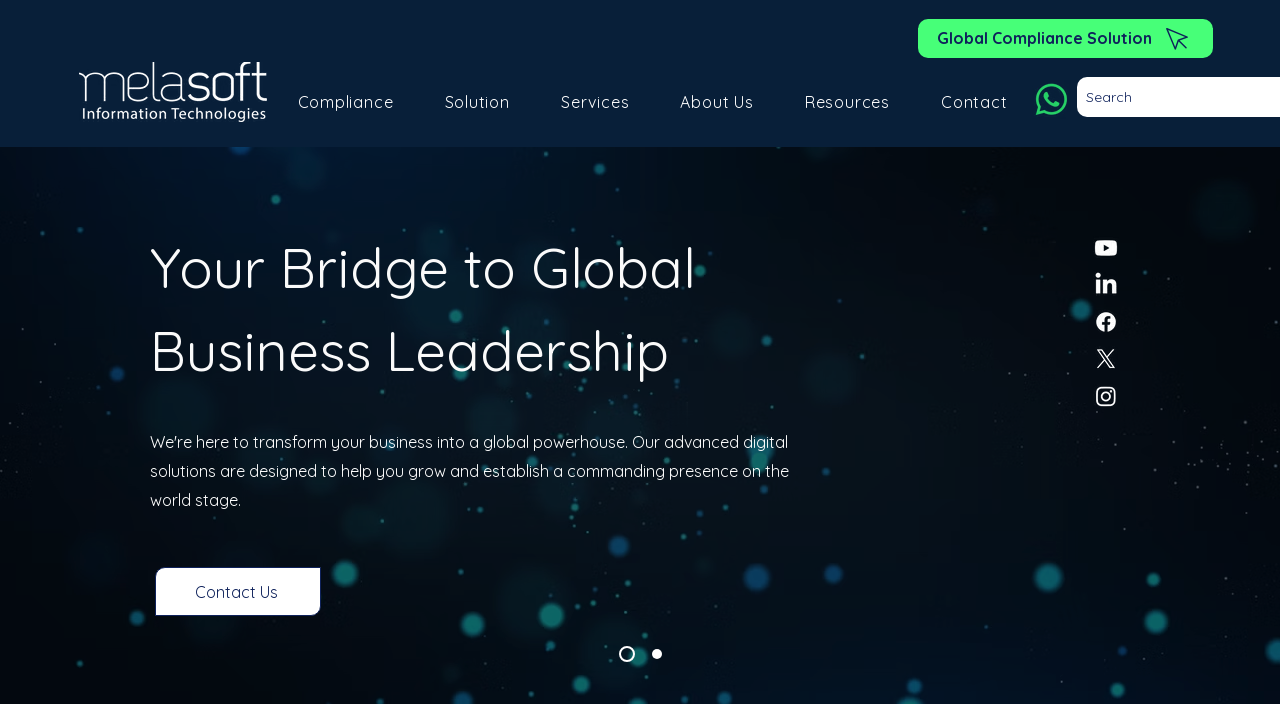

Retrieved page title: Melasoft | Digital Transformation
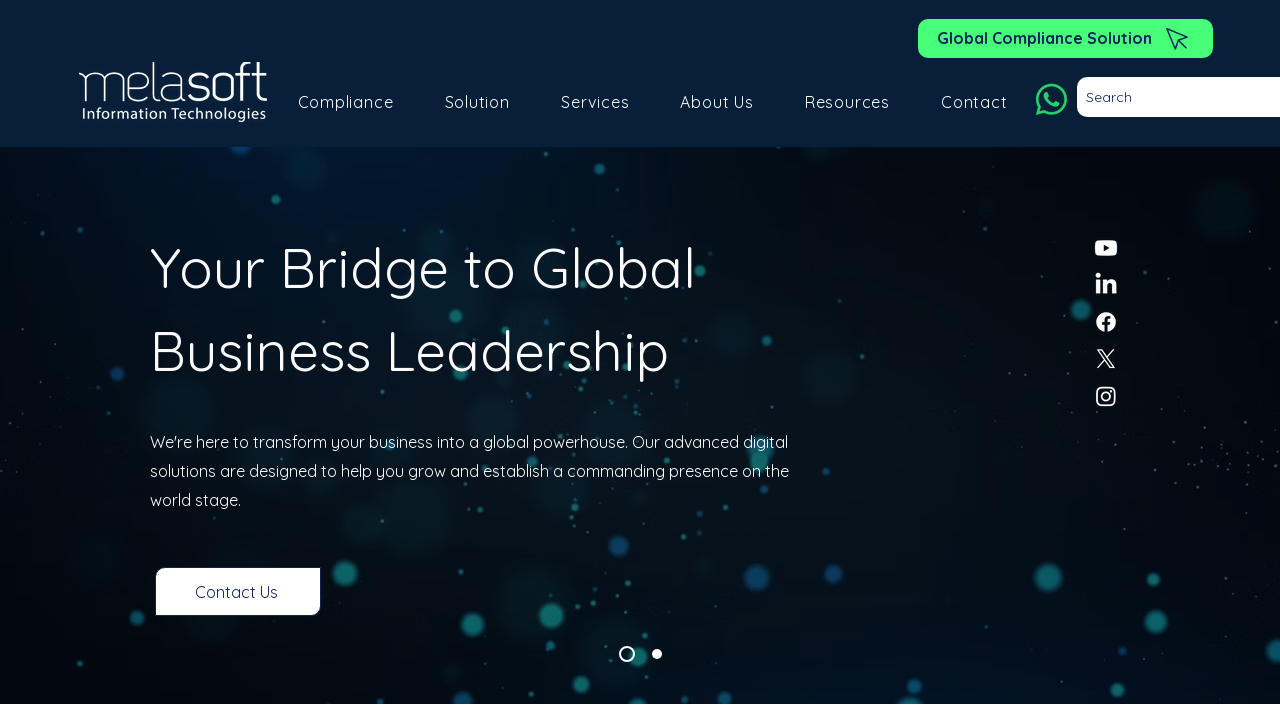

Retrieved page URL: https://www.melasoft.com/
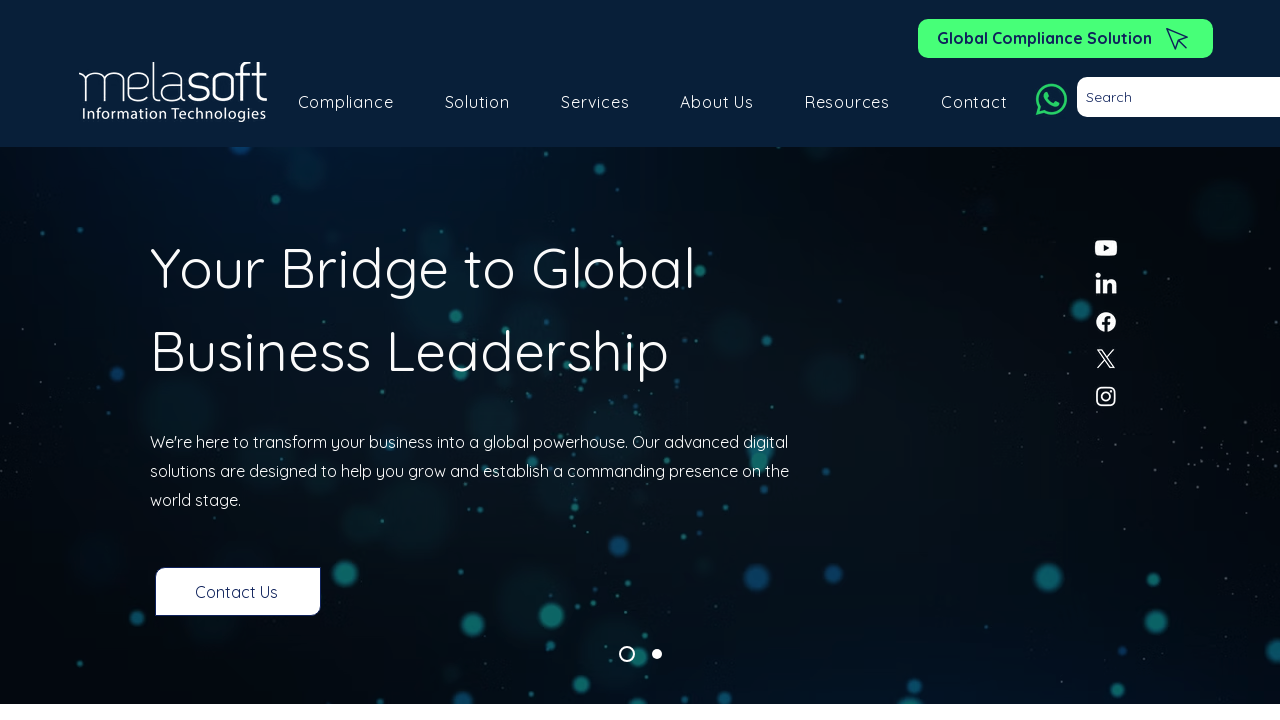

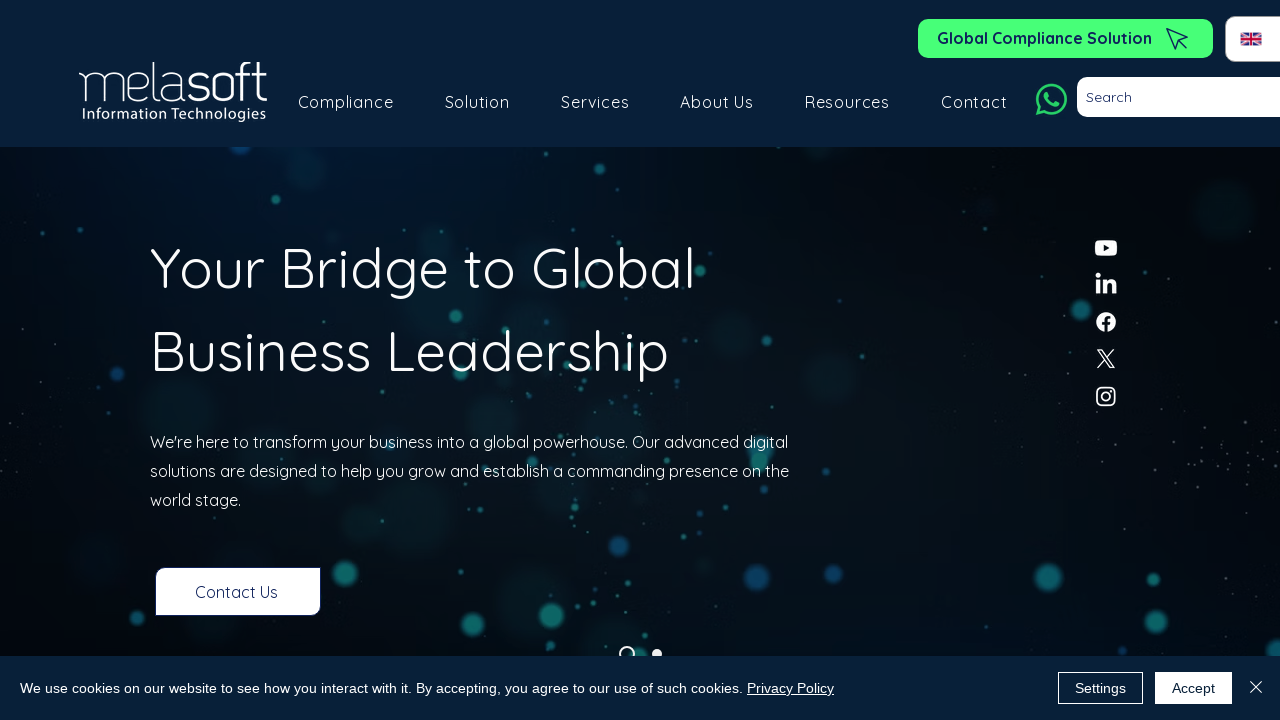